Tests form validation on a contact/registration form by entering invalid and valid name/email inputs and verifying that appropriate validation messages are displayed or hidden.

Starting URL: https://sia0.github.io/Apni-Dukaan/

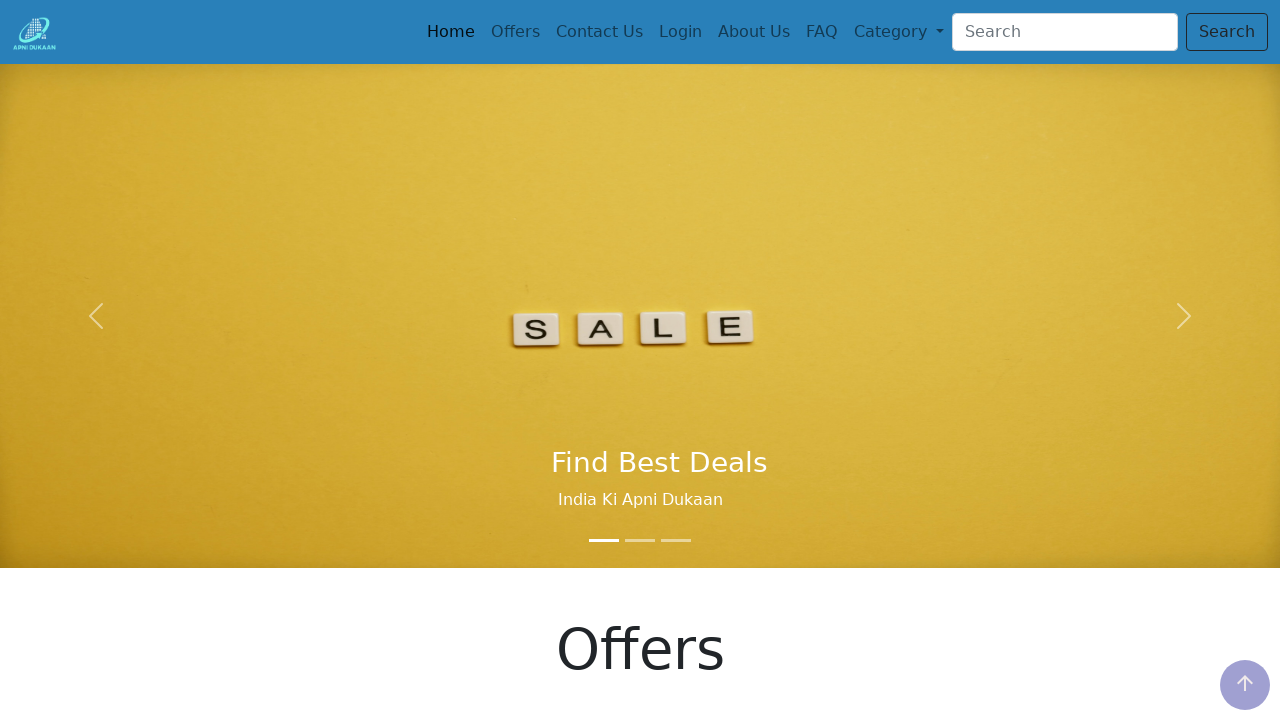

Clicked on navigation item to access contact/form section at (599, 32) on .nav-item:nth-child(3) > .nav-link
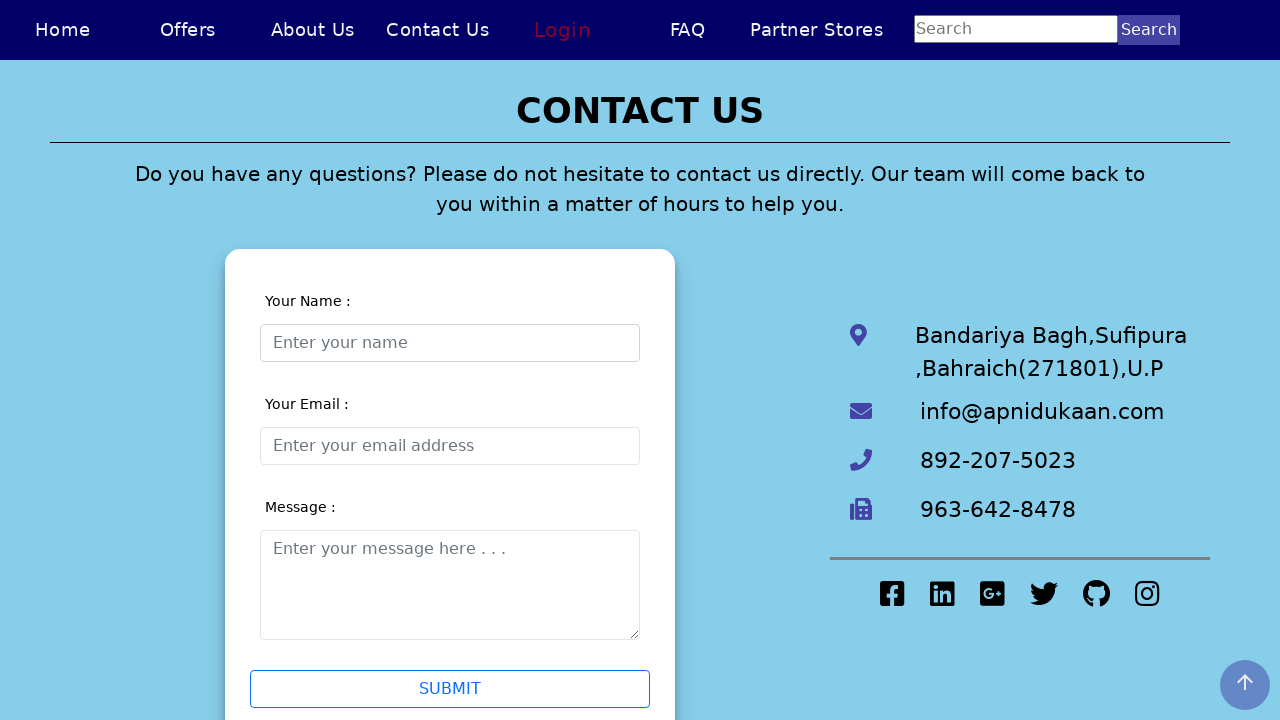

Clicked on name input field at (450, 342) on #validationCustom01
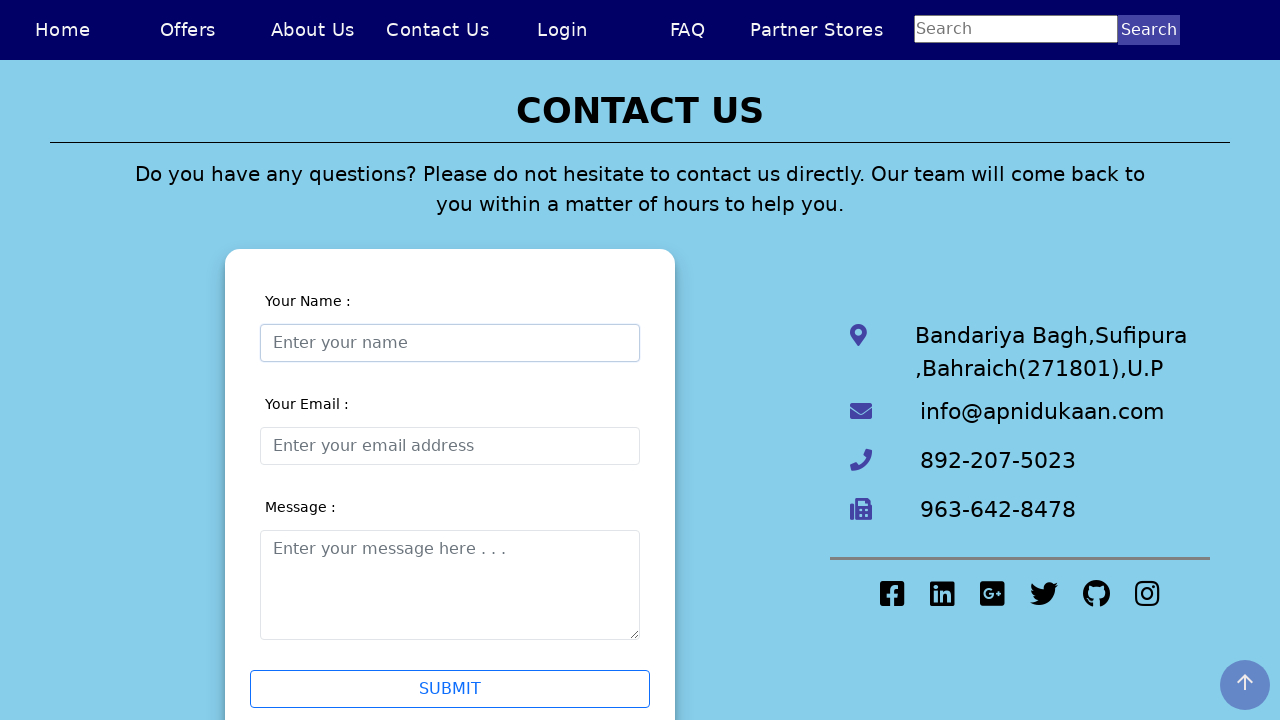

Entered invalid name 'Sia Chong Perng5' (contains number) on #validationCustom01
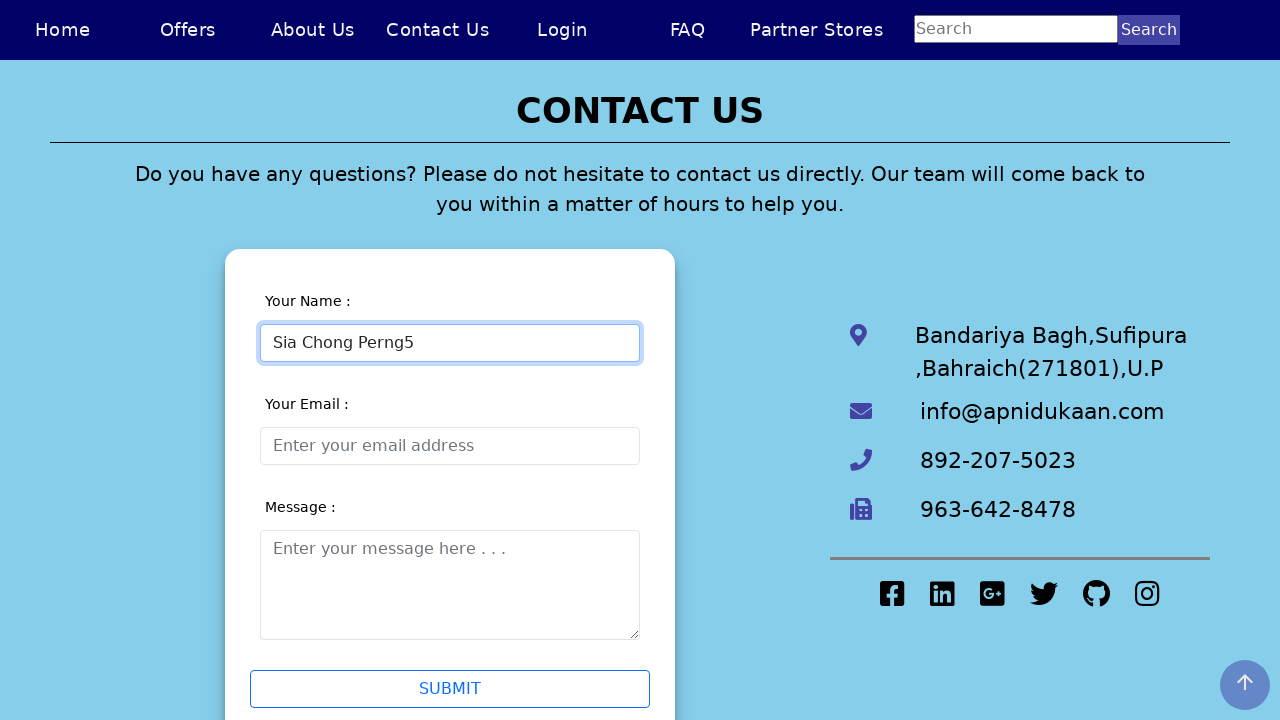

Clicked on email input field to trigger name field validation at (450, 446) on #validationCustom02
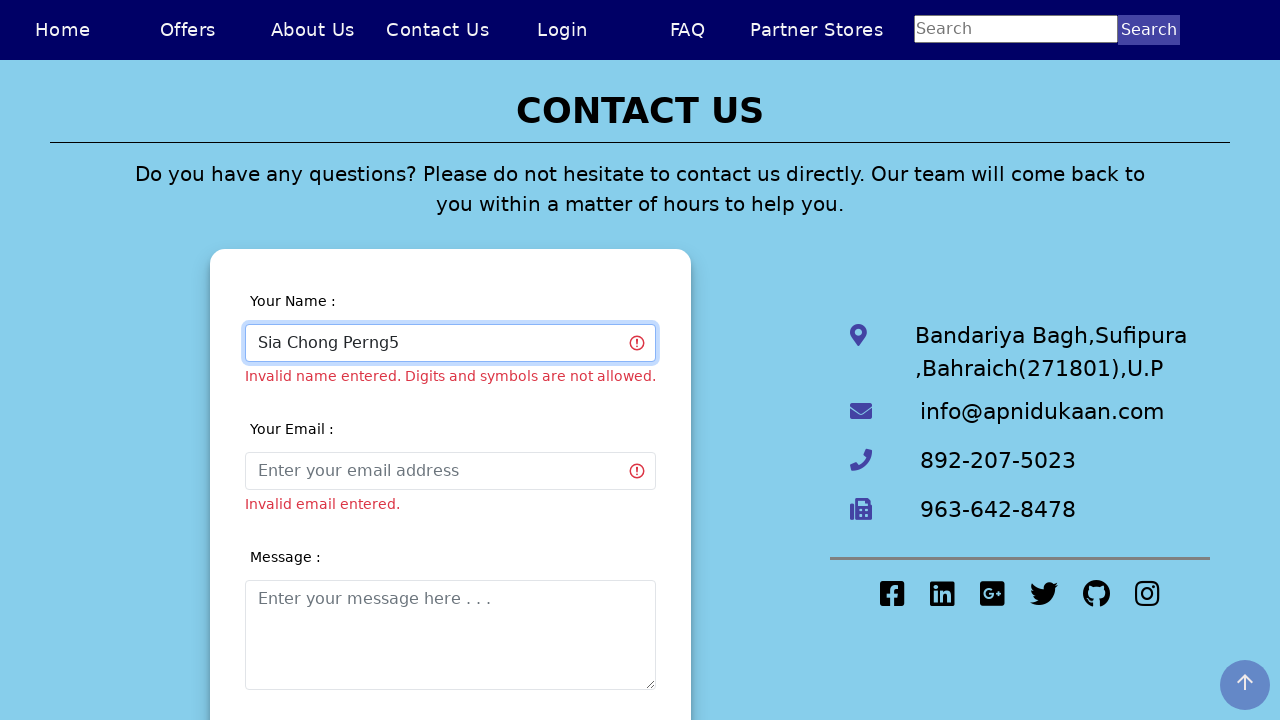

Clicked elsewhere to ensure validation is triggered at (450, 466) on .input-container:nth-child(2)
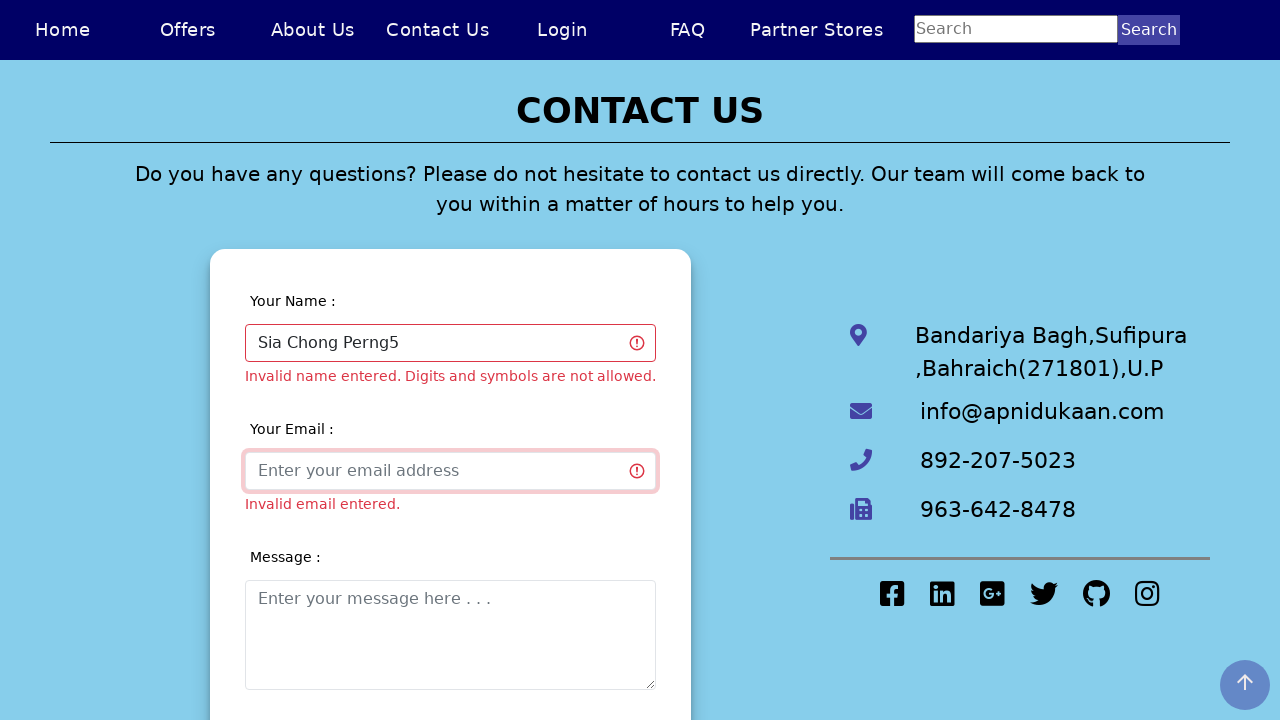

Verified that name field shows invalid state
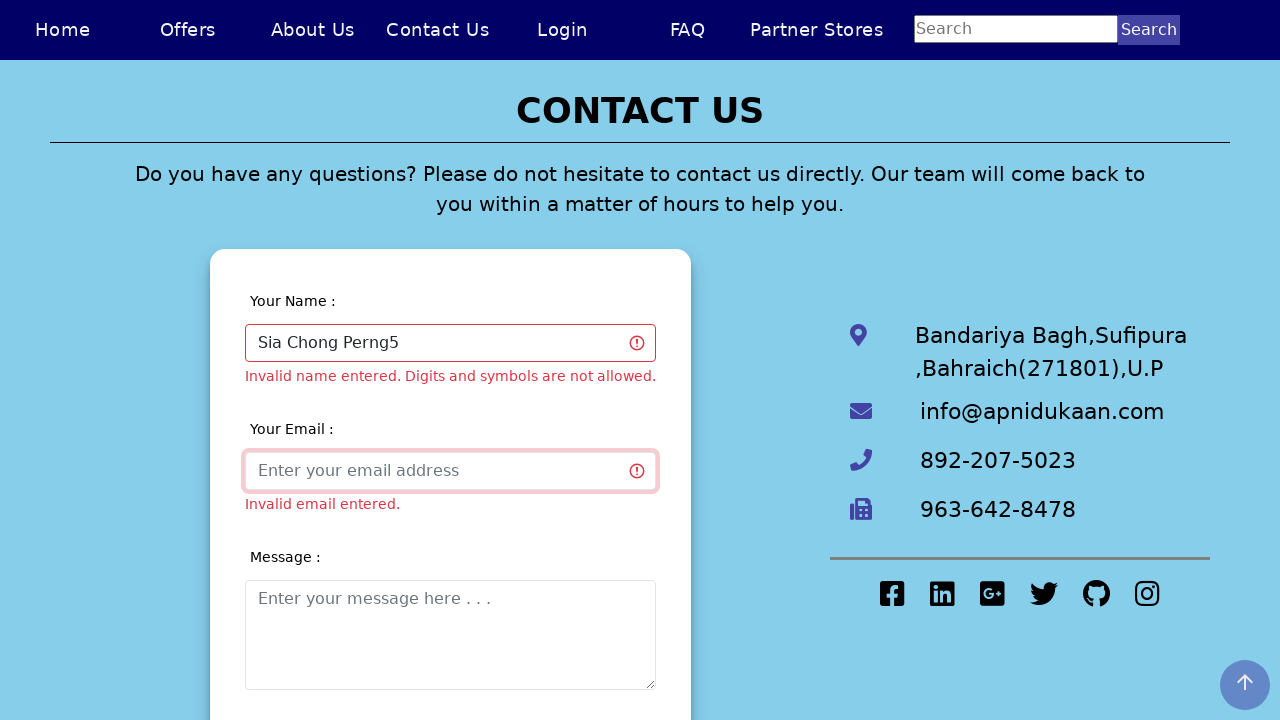

Clicked on name input field to focus for correction at (450, 342) on #validationCustom01
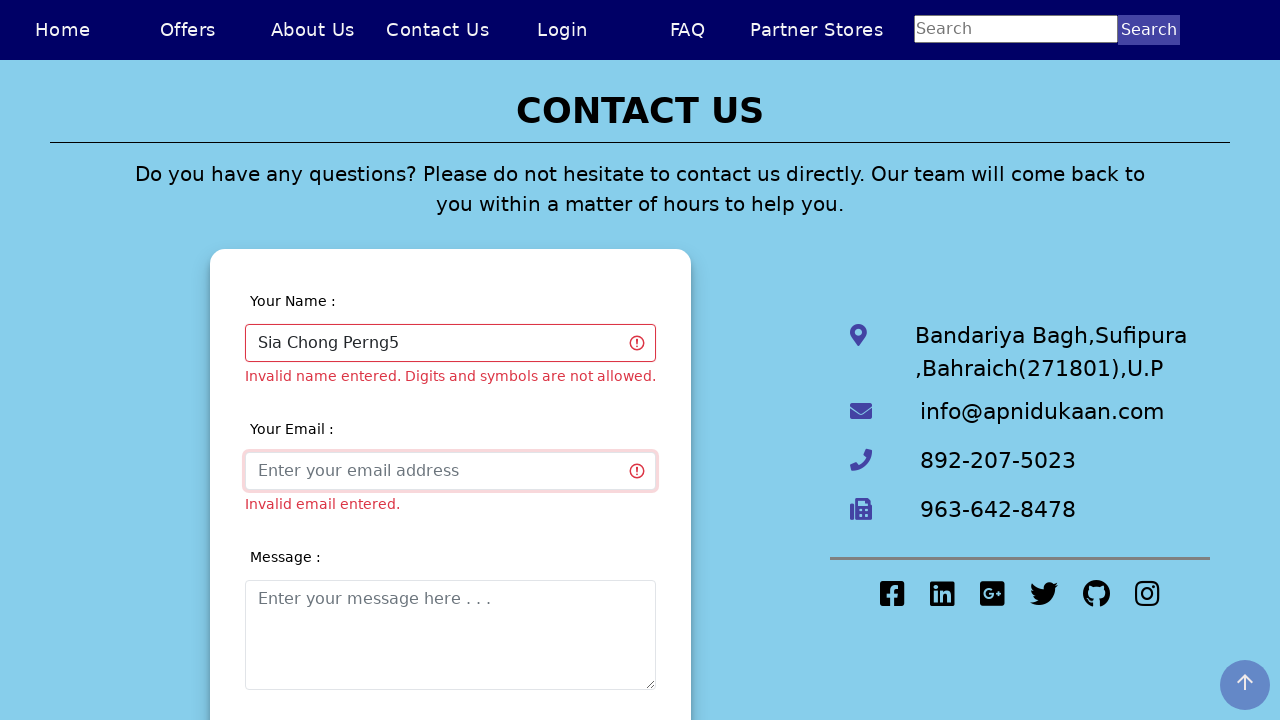

Cleared the invalid name input on #validationCustom01
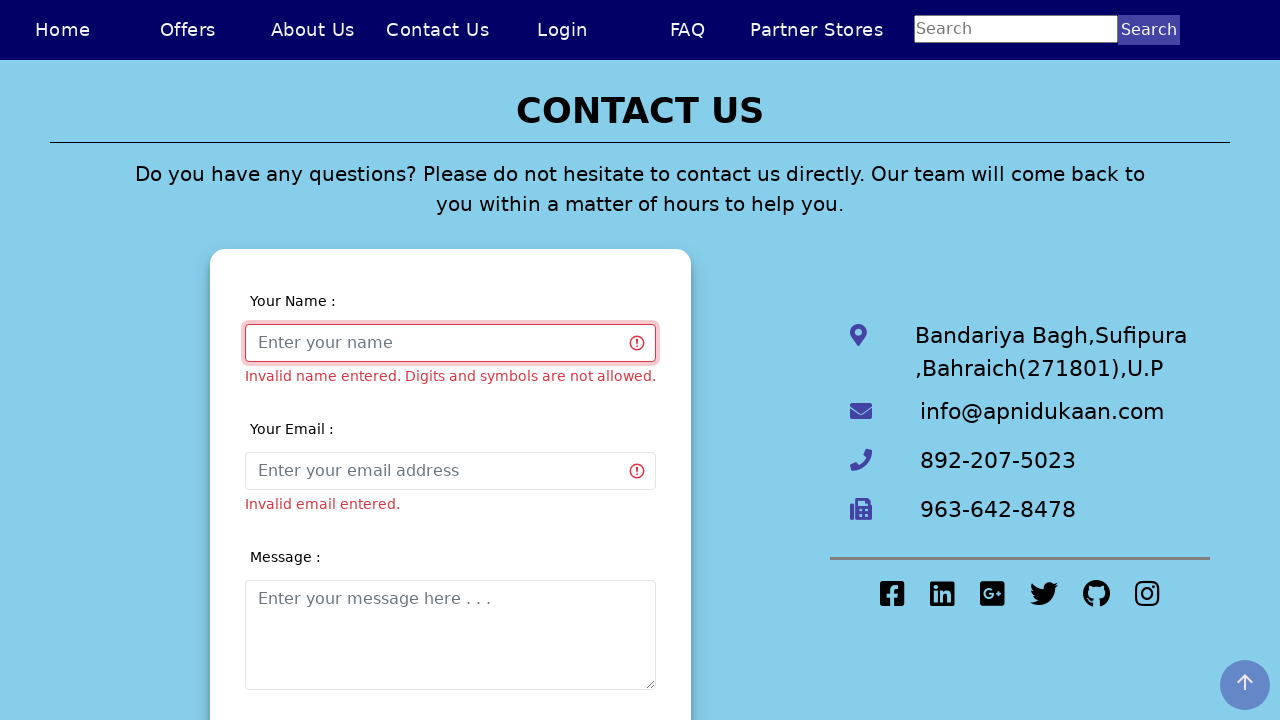

Entered valid name 'Sia Chong Perng' on #validationCustom01
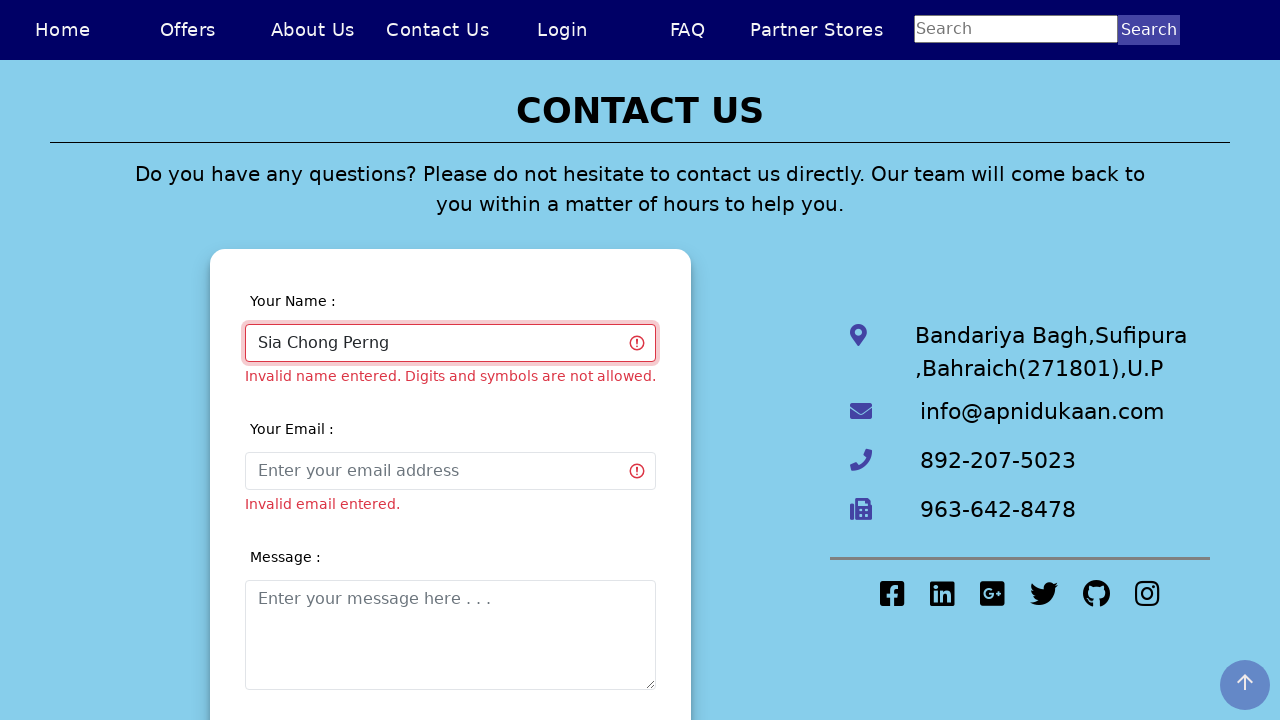

Clicked on email field to trigger name validation check at (450, 470) on #validationCustom02
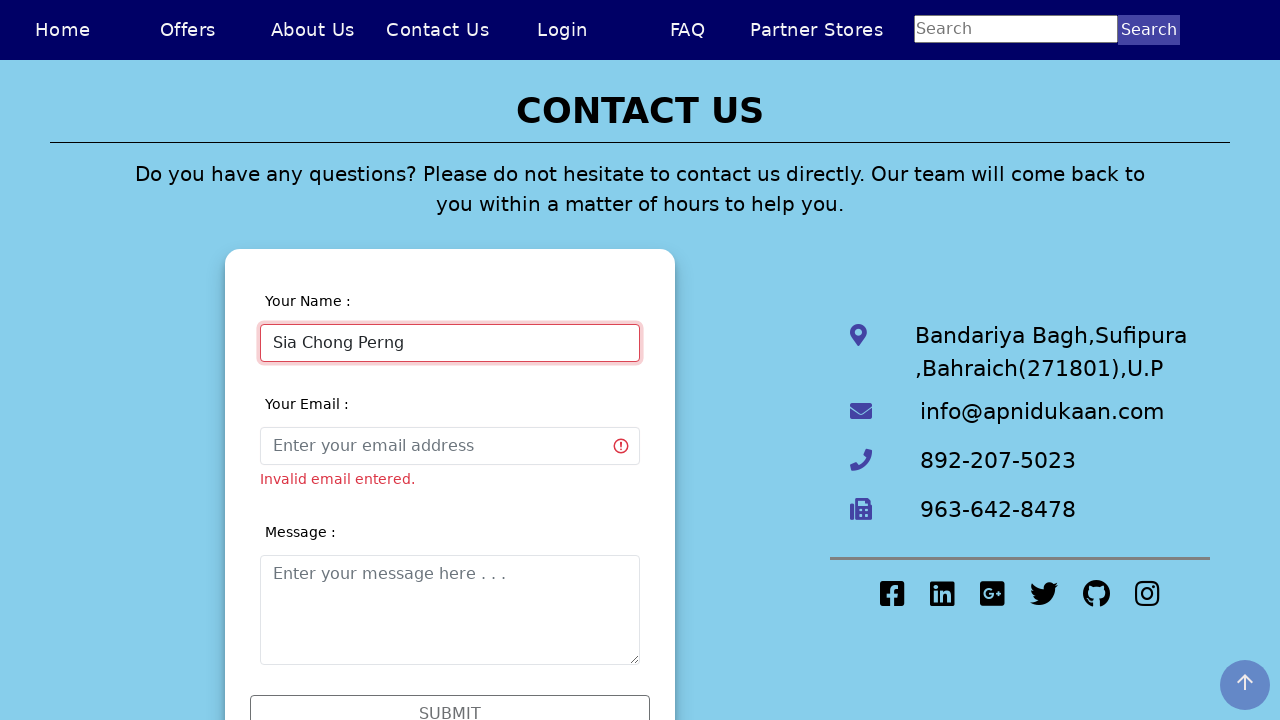

Clicked elsewhere to complete name field validation at (450, 440) on .input-container:nth-child(2)
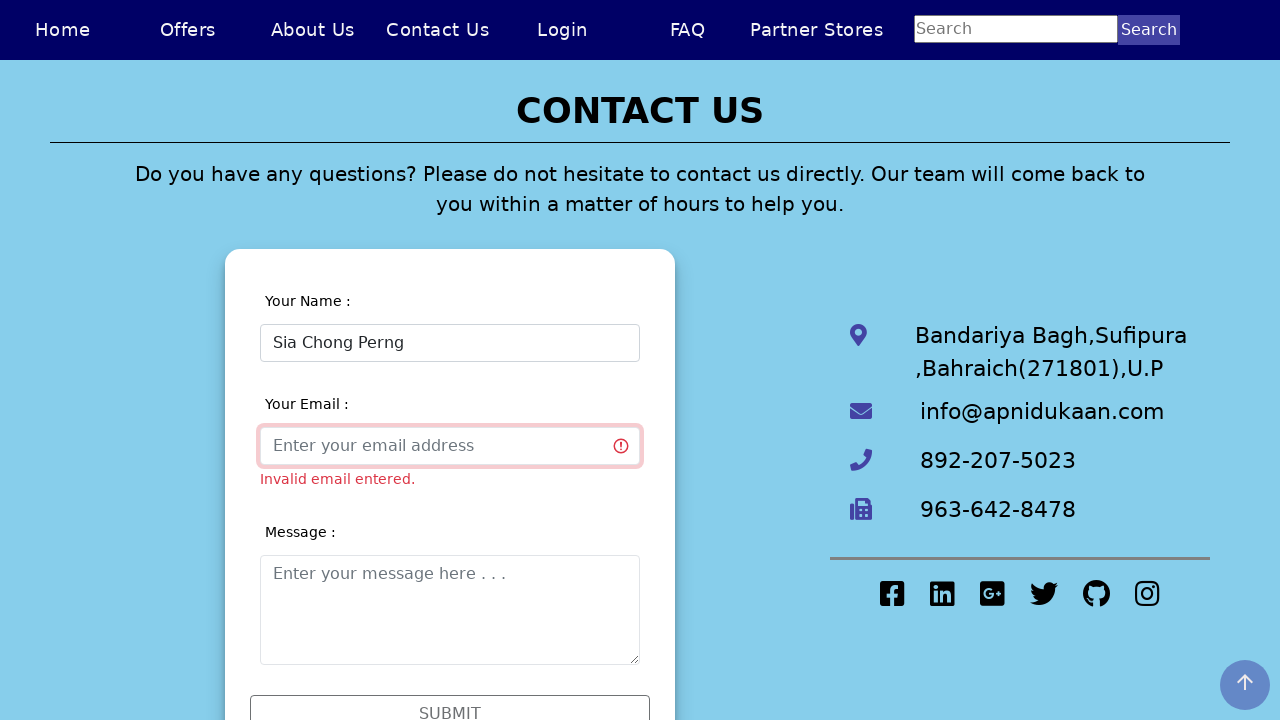

Clicked on email input field at (450, 446) on #validationCustom02
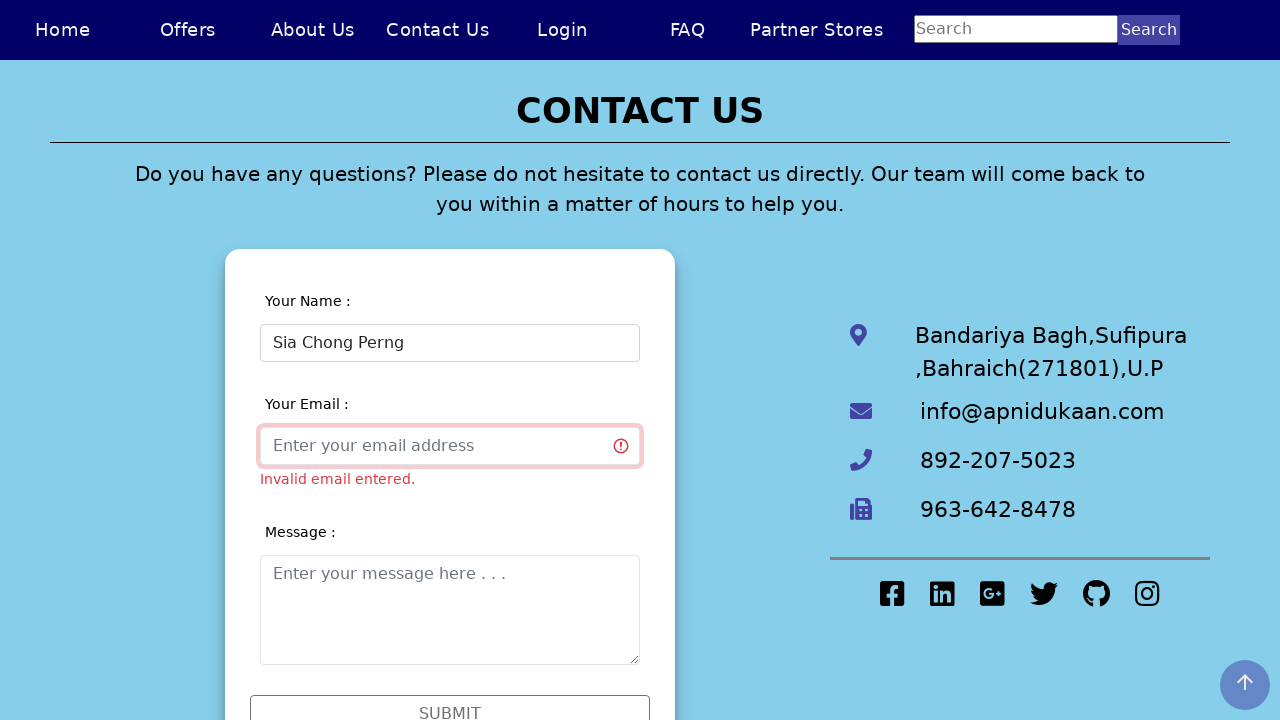

Entered invalid email 'chongperngsia' (missing domain) on #validationCustom02
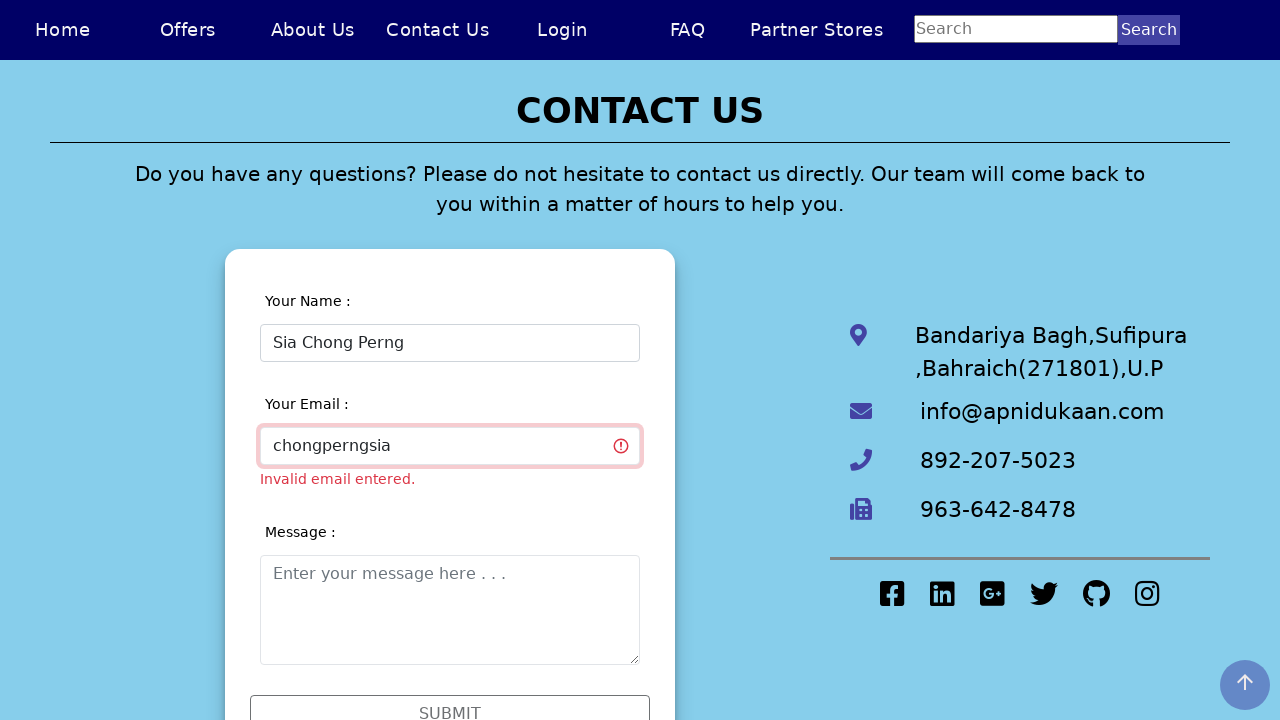

Clicked elsewhere to trigger email validation at (450, 440) on .input-container:nth-child(2)
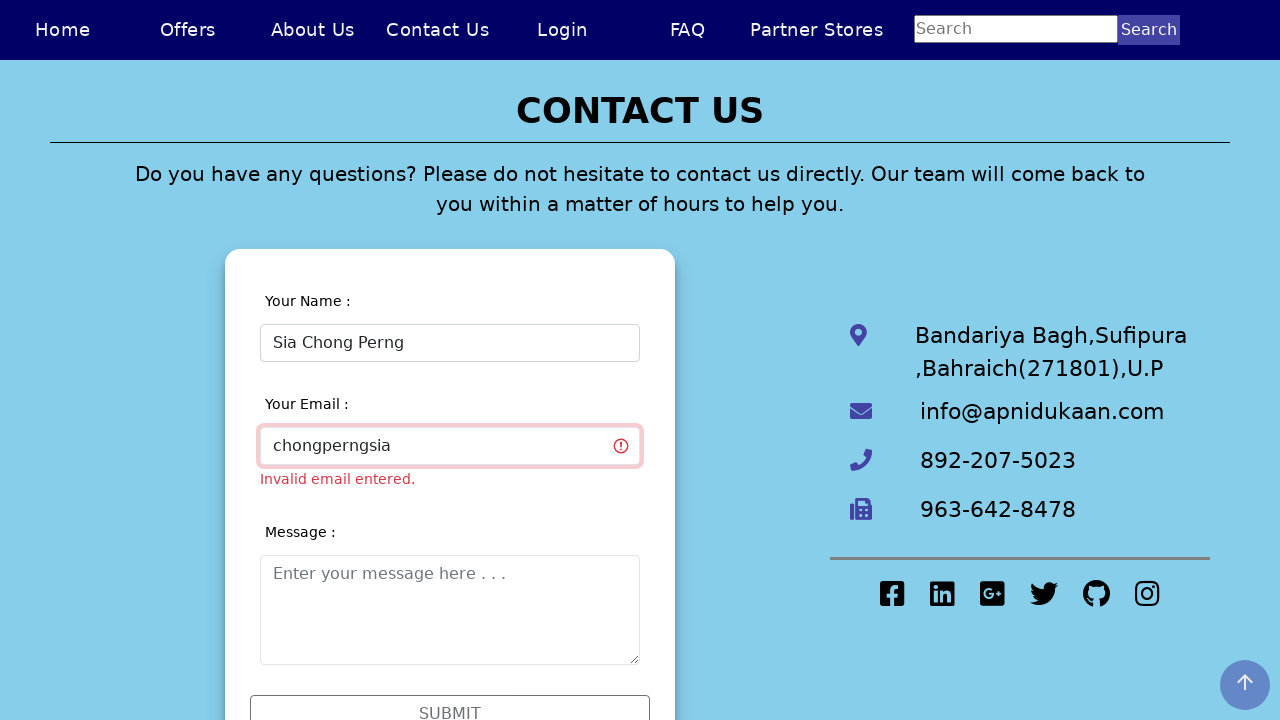

Verified that invalid email error message is displayed
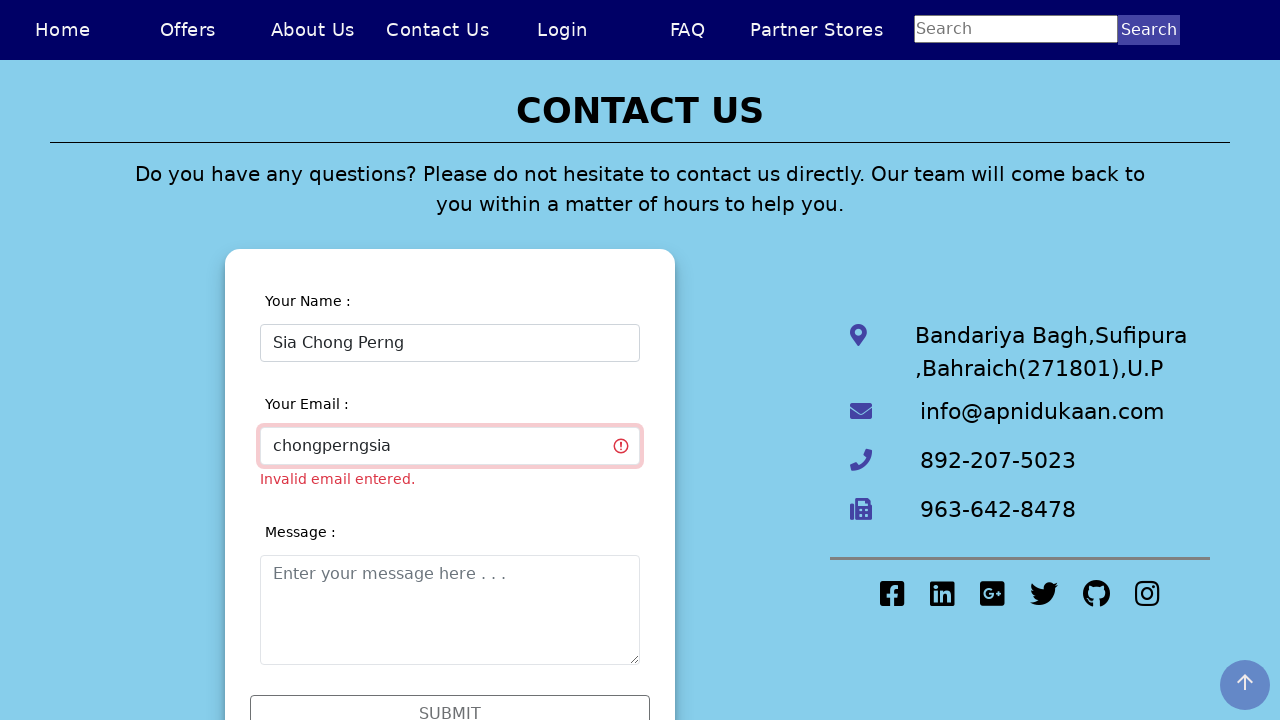

Clicked on email field to correct the input at (450, 446) on #validationCustom02
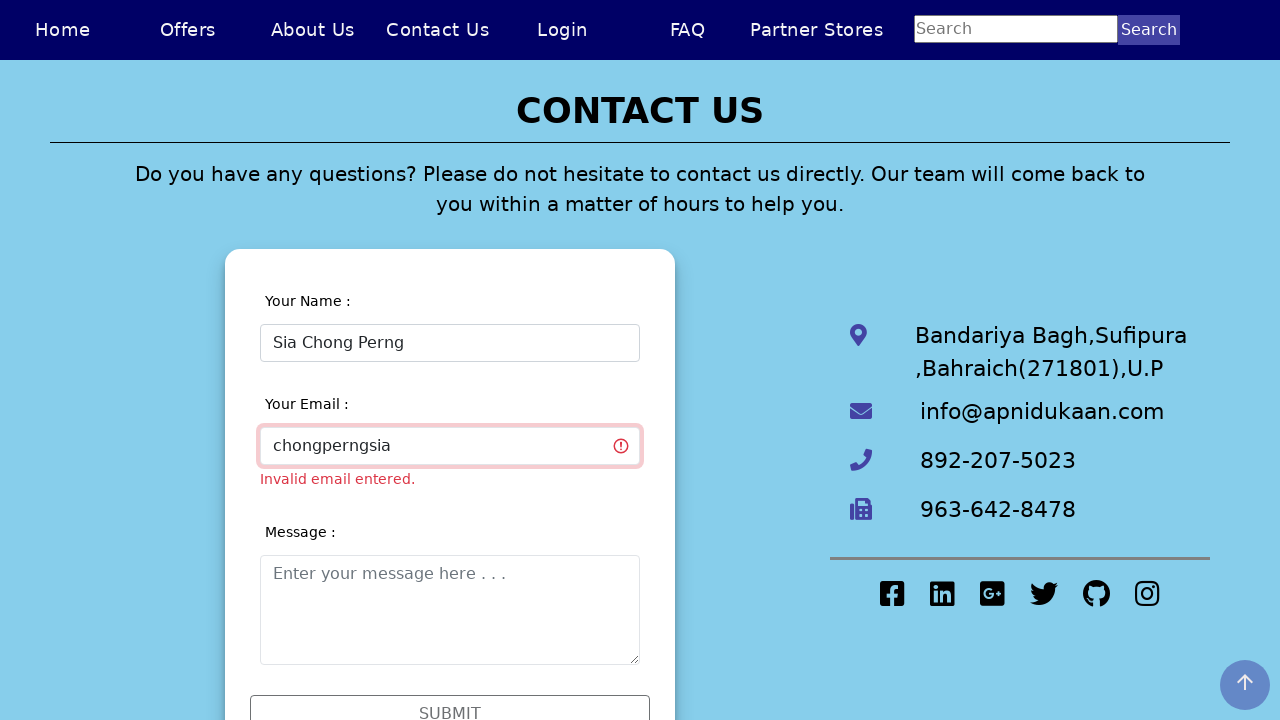

Cleared the invalid email input on #validationCustom02
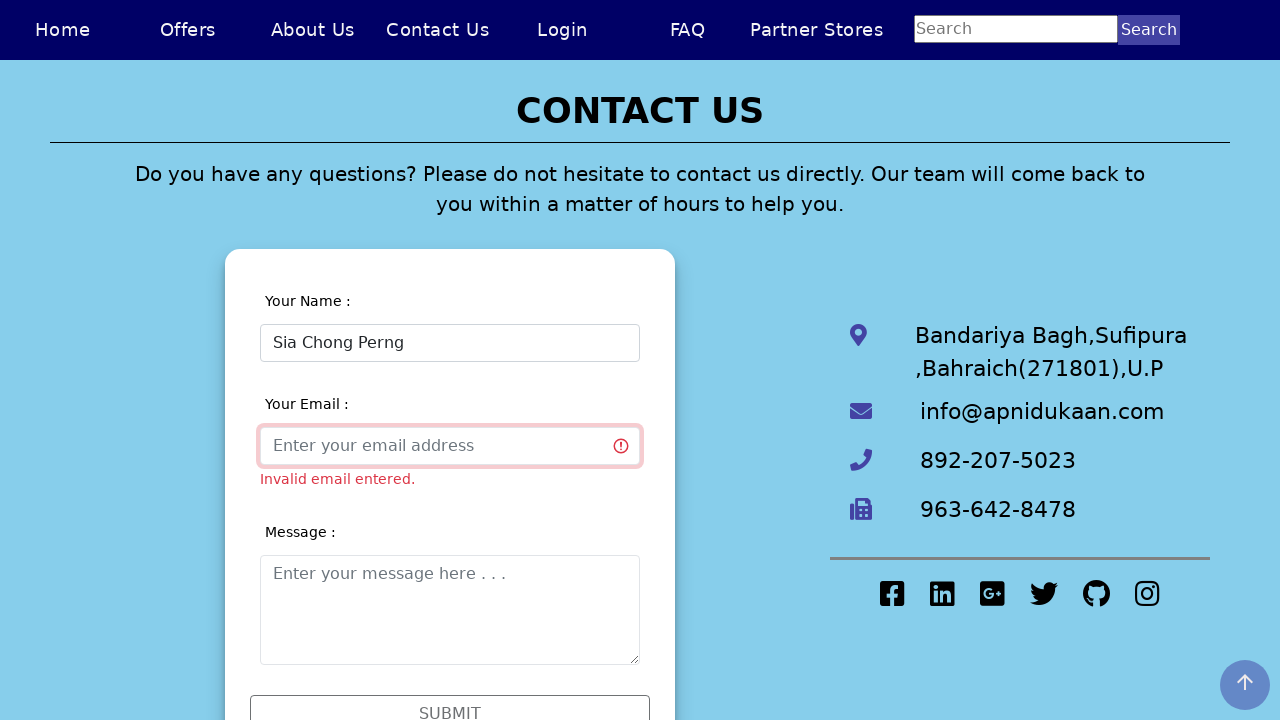

Entered partially valid email 'chongperngsia@hotmail' (missing TLD) on #validationCustom02
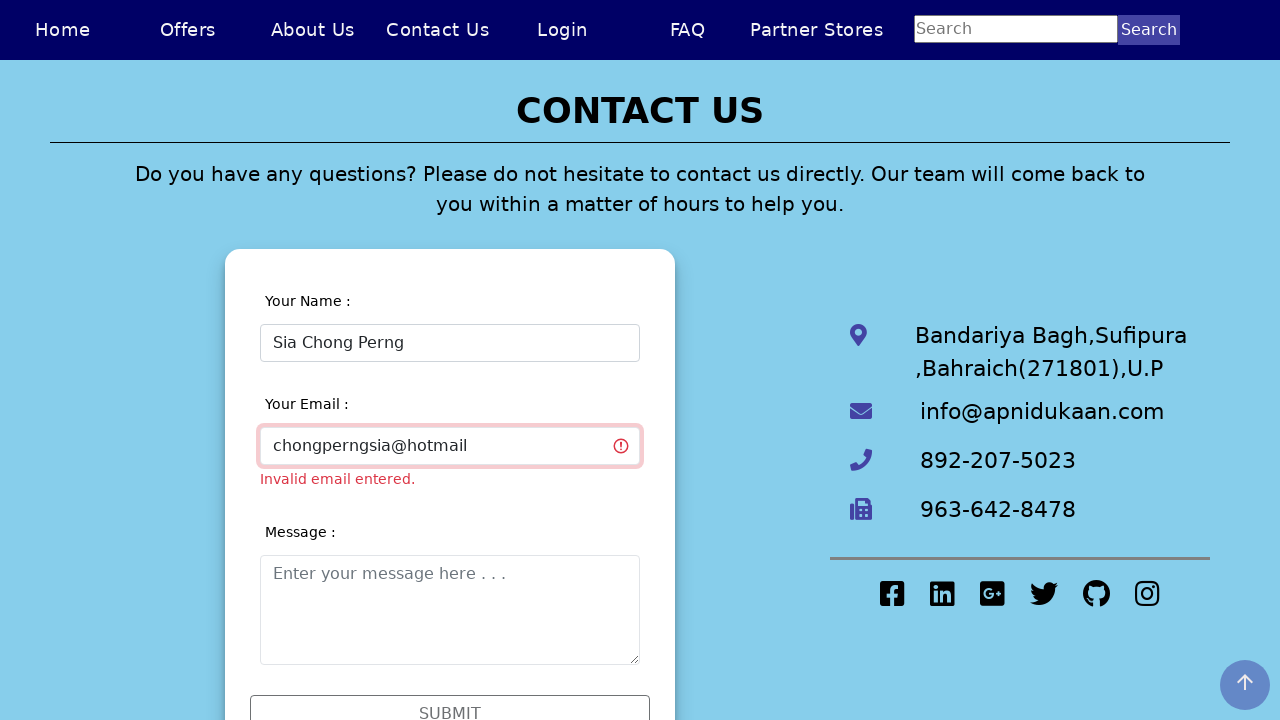

Clicked elsewhere to trigger validation on partial email at (450, 440) on .input-container:nth-child(2)
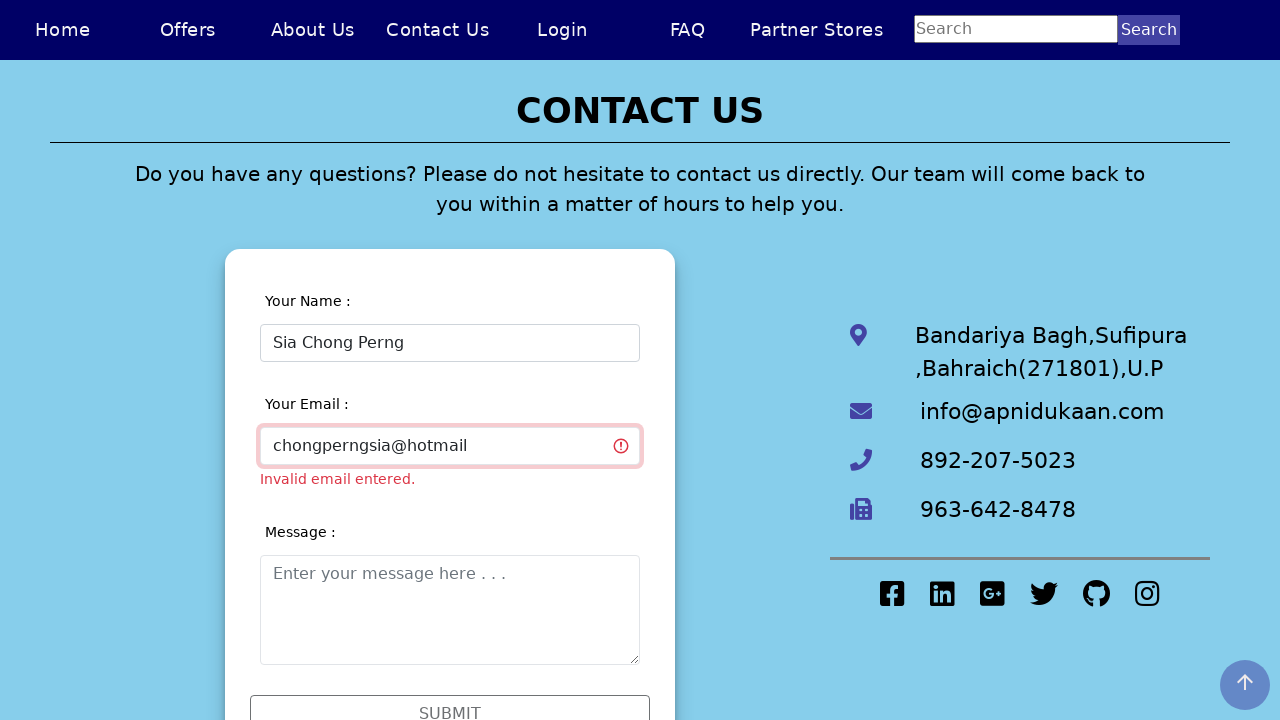

Clicked on email field to enter complete email at (450, 446) on #validationCustom02
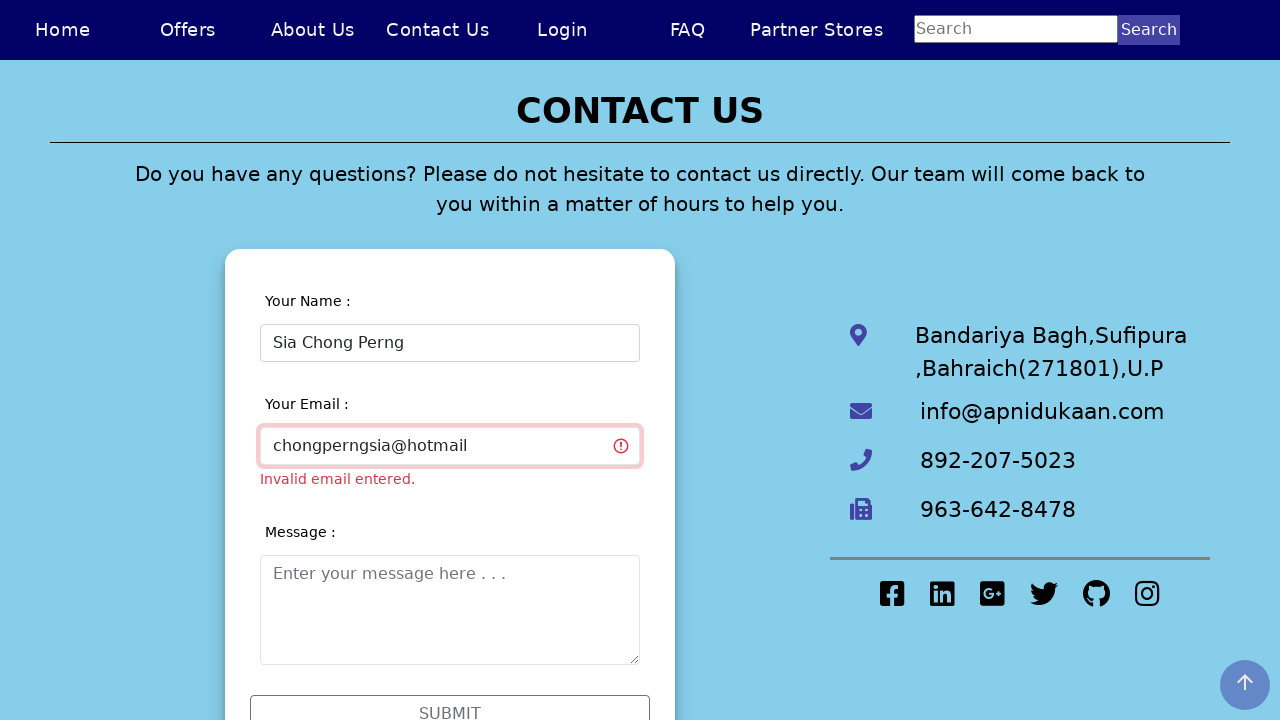

Cleared the partial email input on #validationCustom02
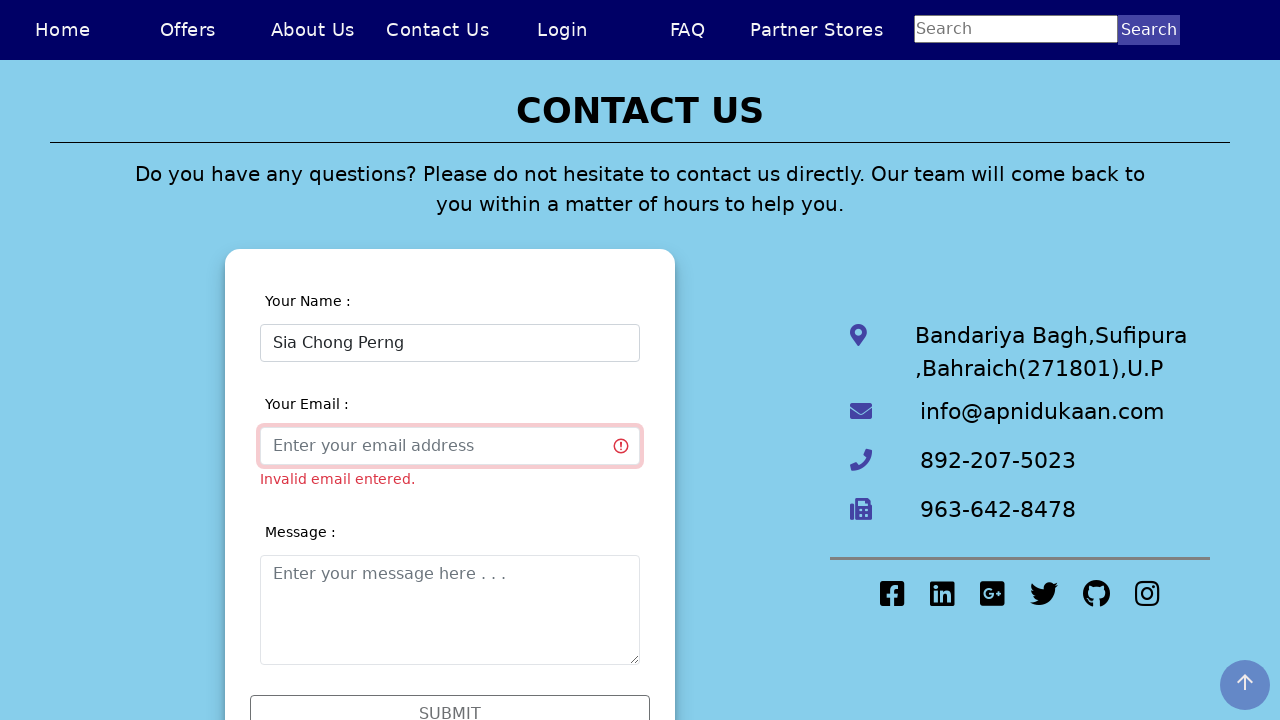

Entered valid email 'chongperngsia@hotmail.com' on #validationCustom02
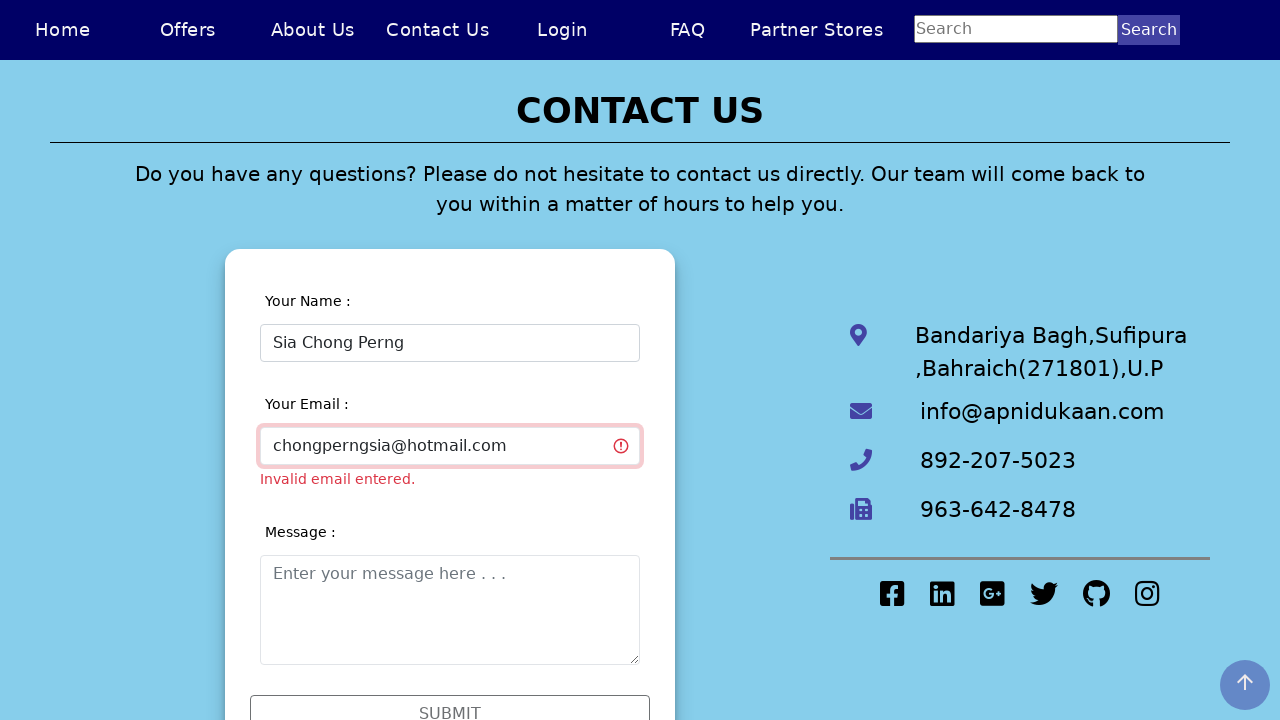

Clicked on address field to move focus away from email at (450, 610) on #validationCustom03
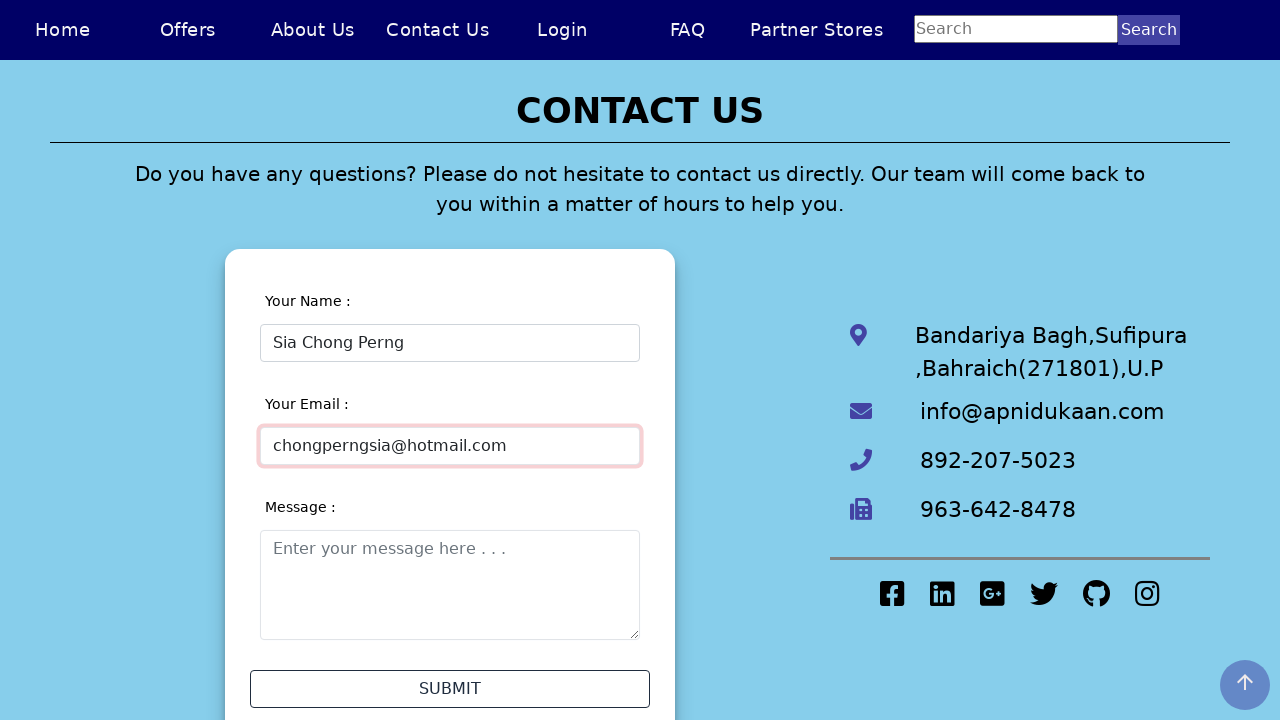

Verified that invalid email error message is hidden after entering valid email
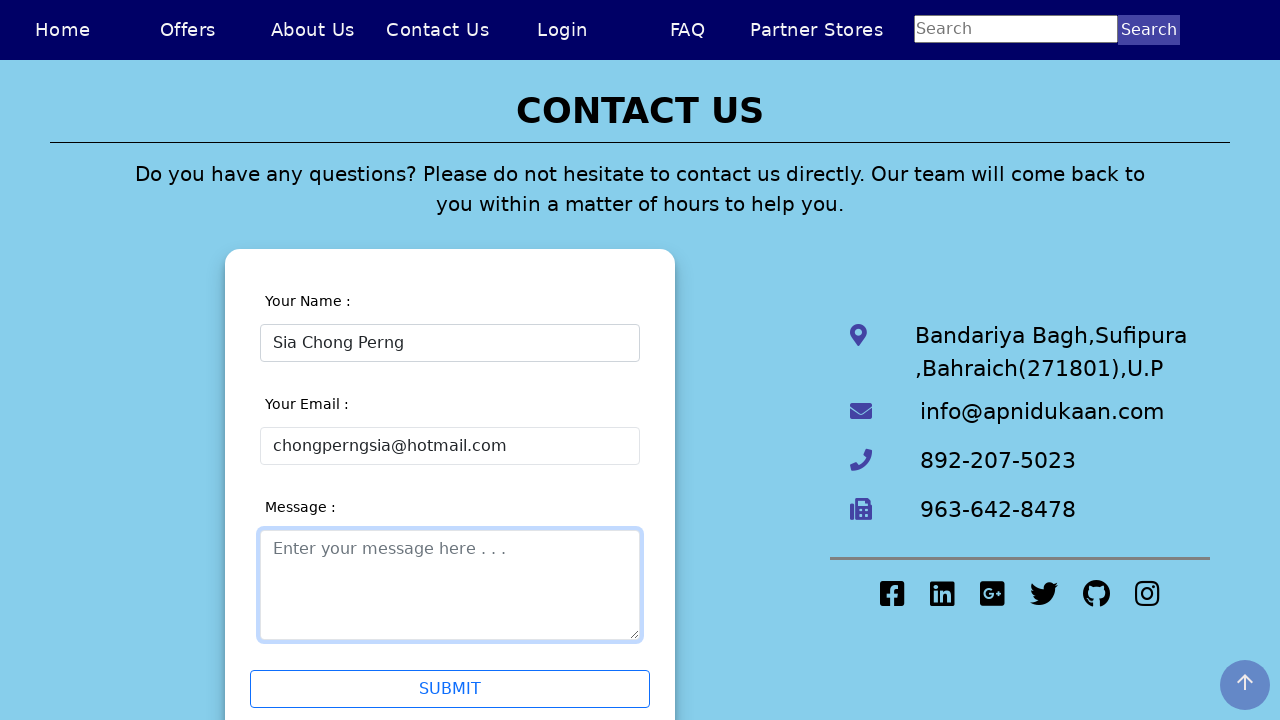

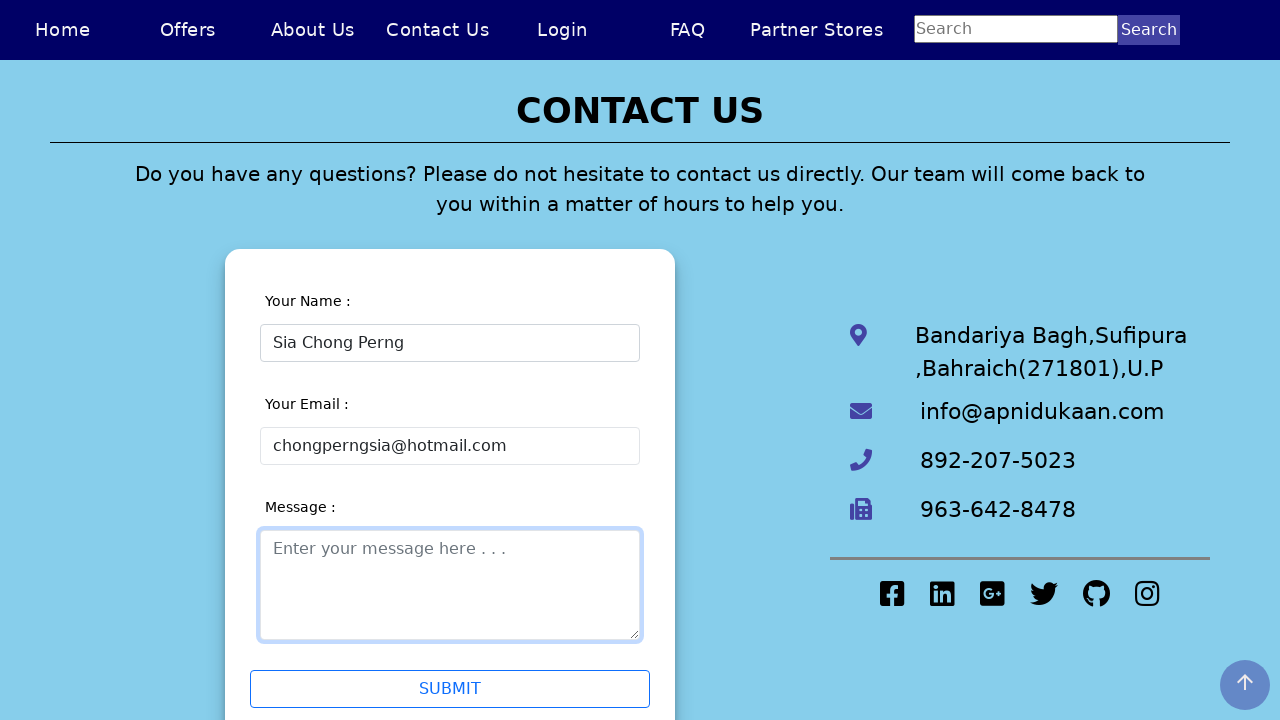